Tests a dummy ticket booking form by filling in traveler details, selecting dates of birth using date pickers, adding multiple travelers, and entering trip information including departure and return dates.

Starting URL: https://www.dummyticket.com/dummy-ticket-for-visa-application/

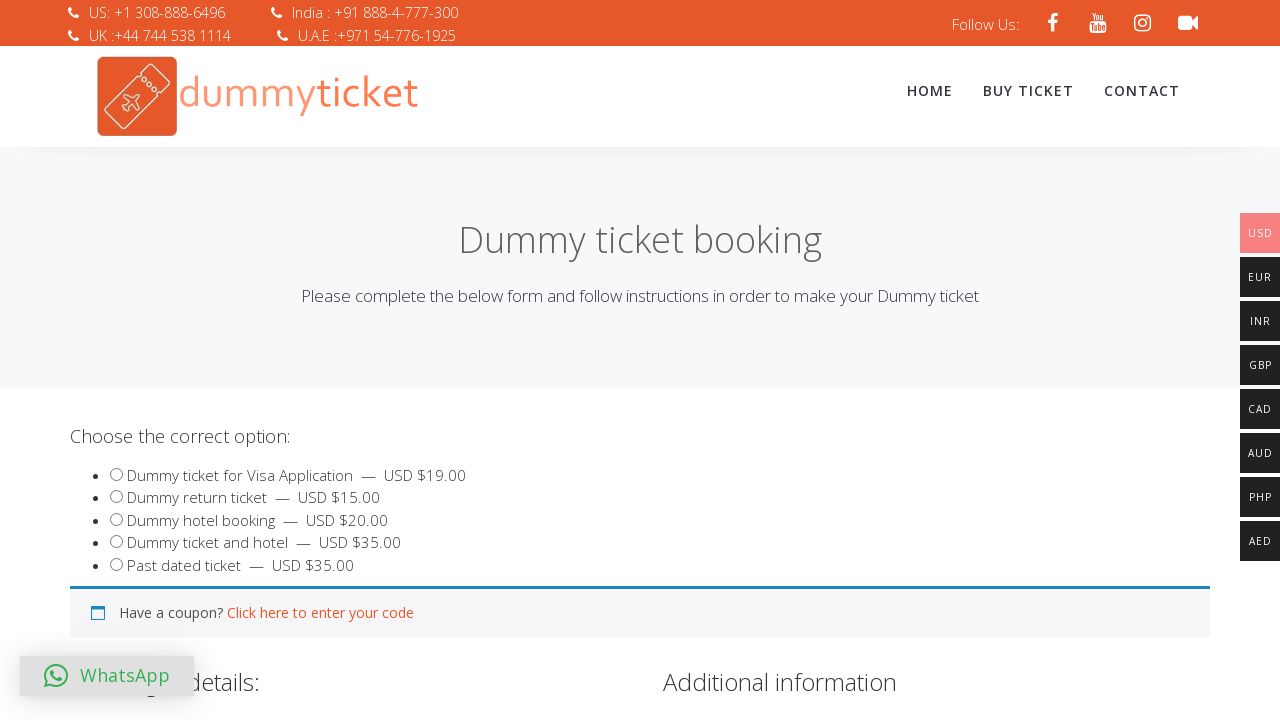

Selected product option at (116, 474) on input#product_549
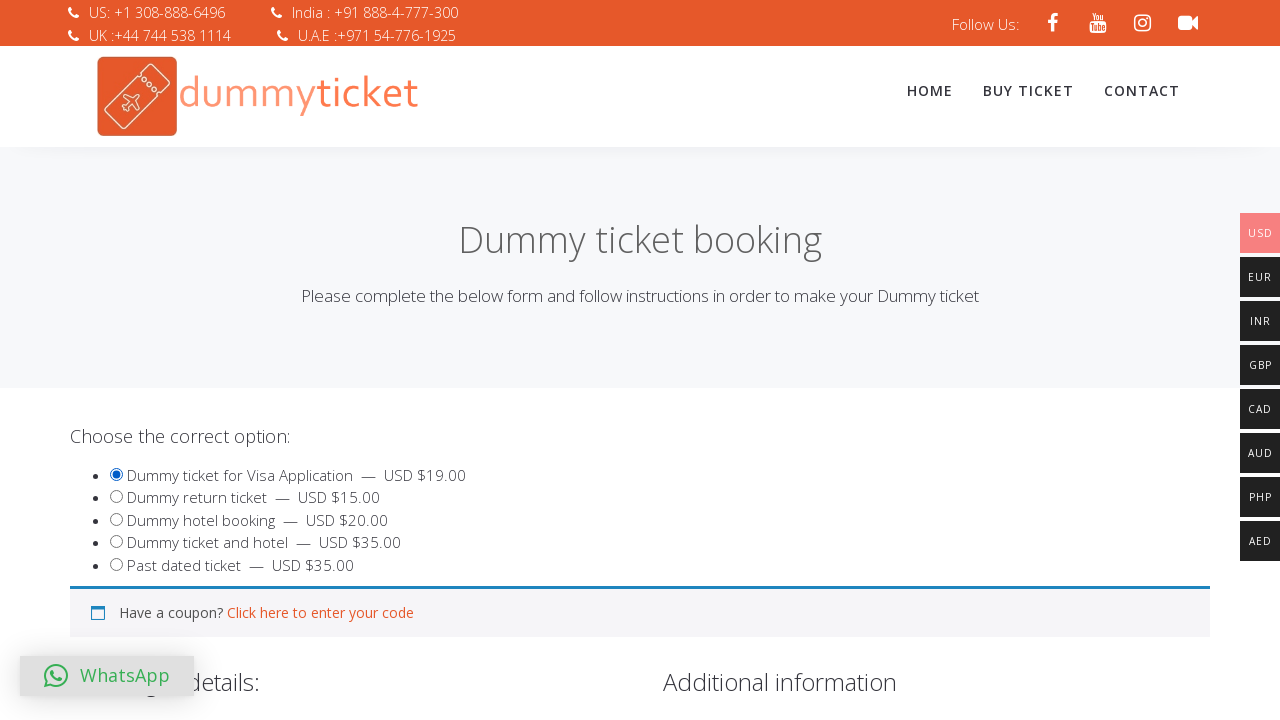

Entered first traveler's first name on input#travname
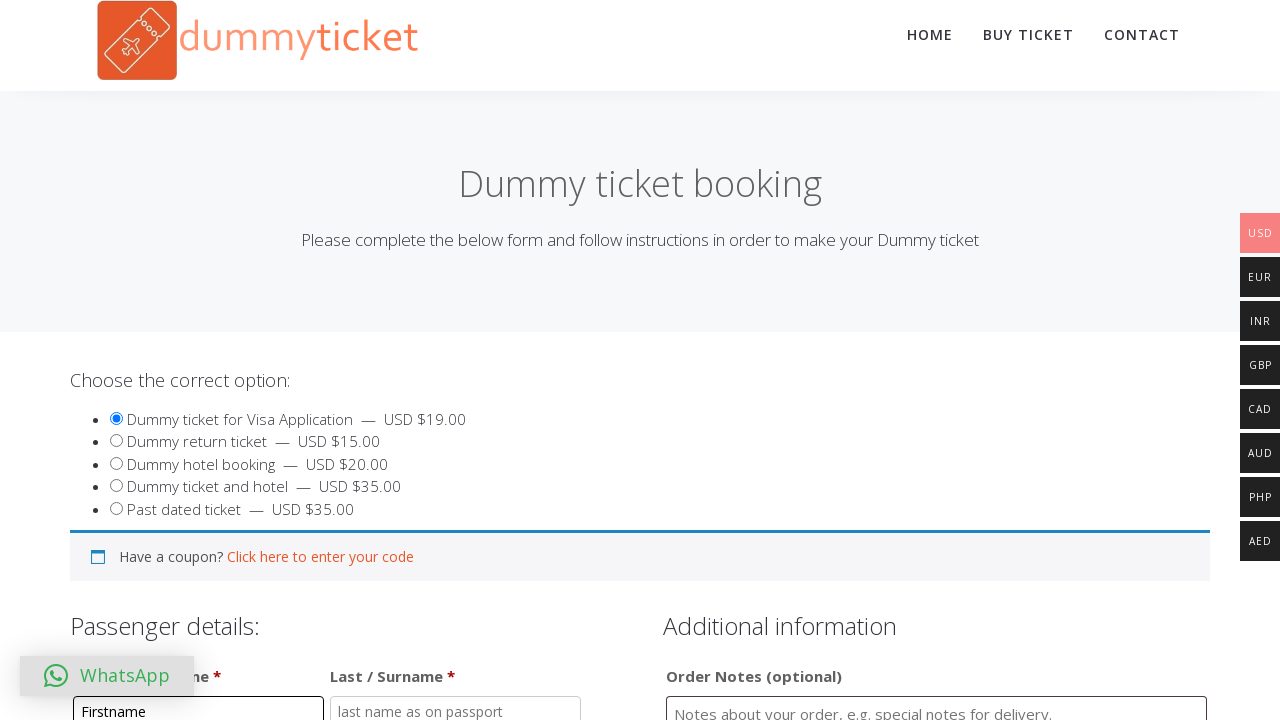

Entered first traveler's last name on input#travlastname
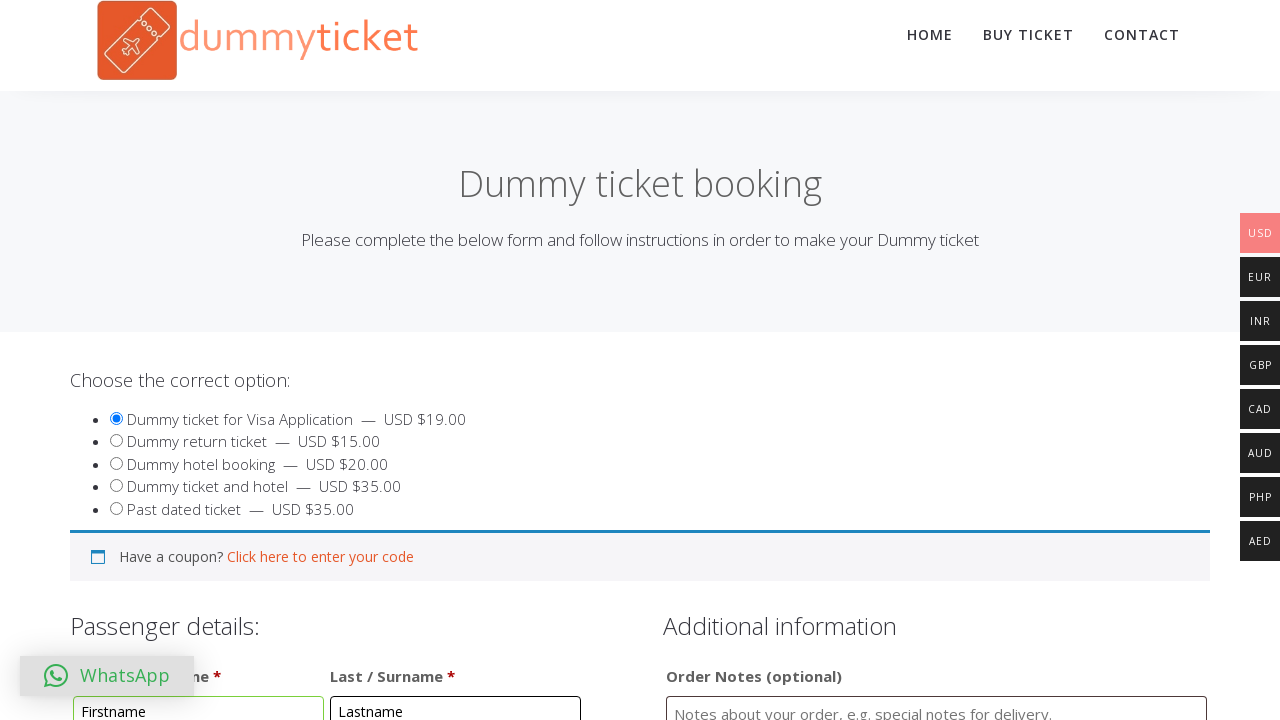

Entered optional notes in comments field on textarea#order_comments
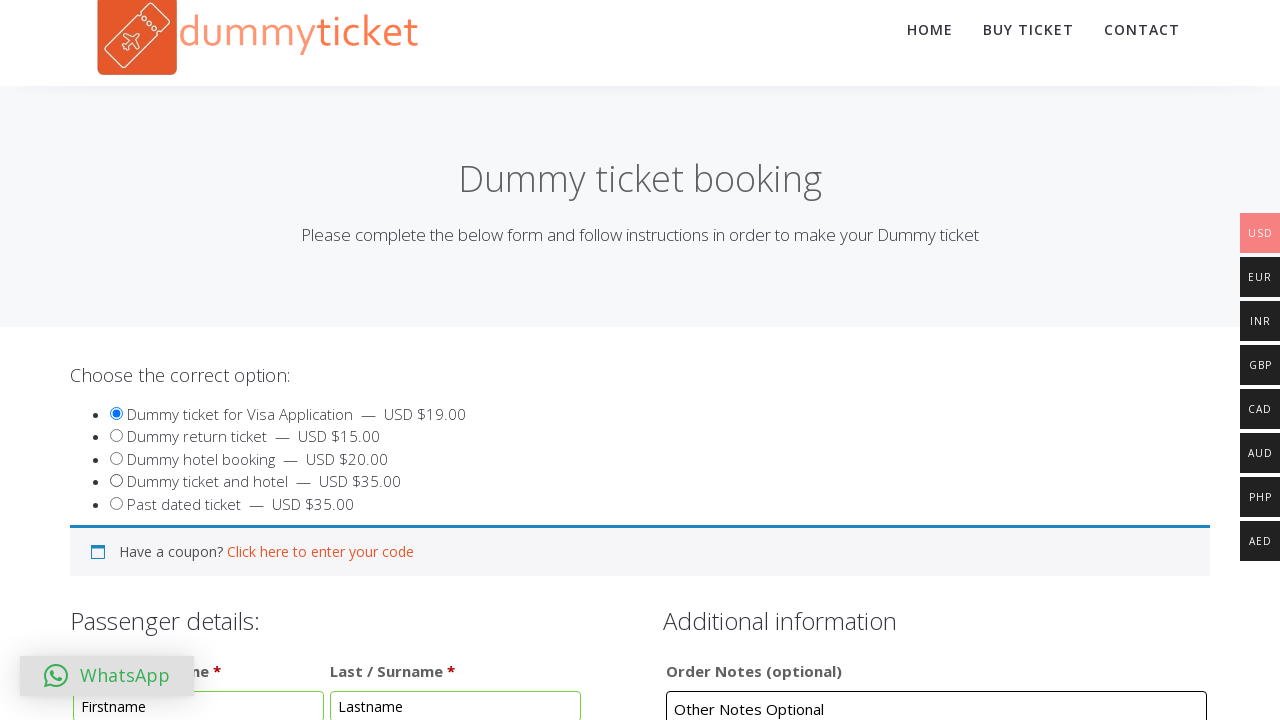

Clicked date of birth field for first traveler at (344, 360) on input#dob
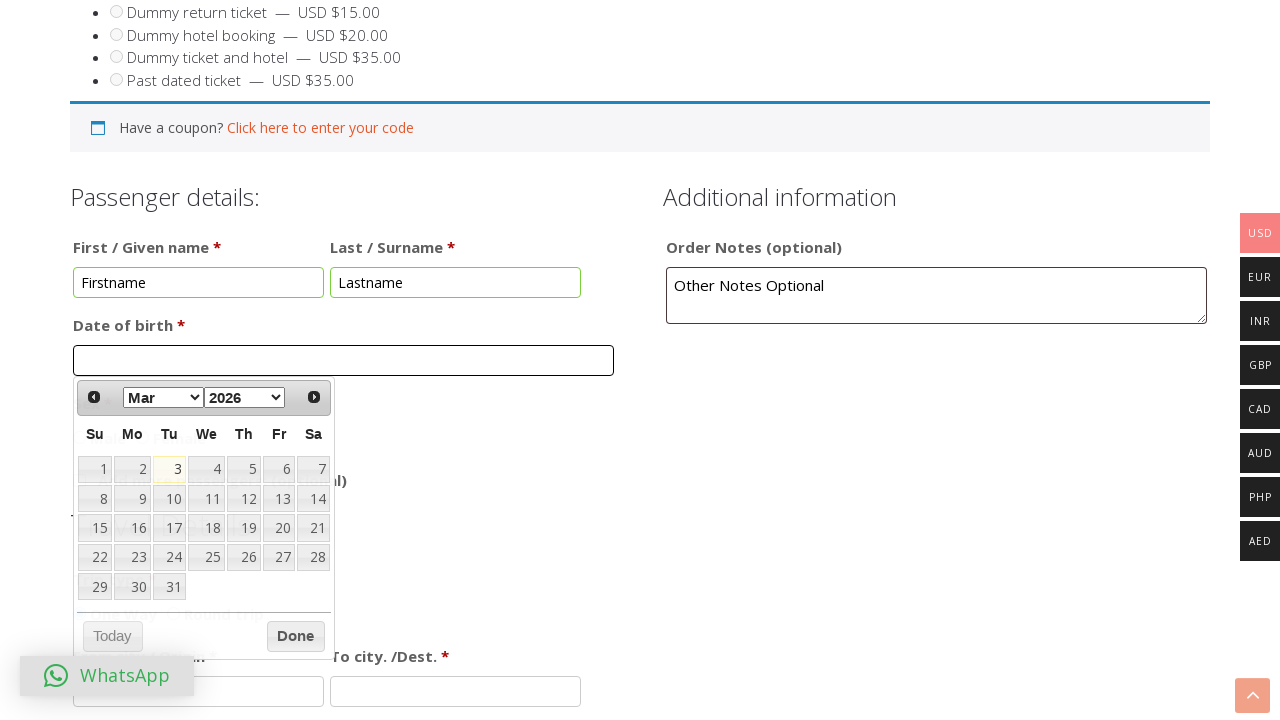

Selected year 1990 from date picker on select[aria-label='Select year']
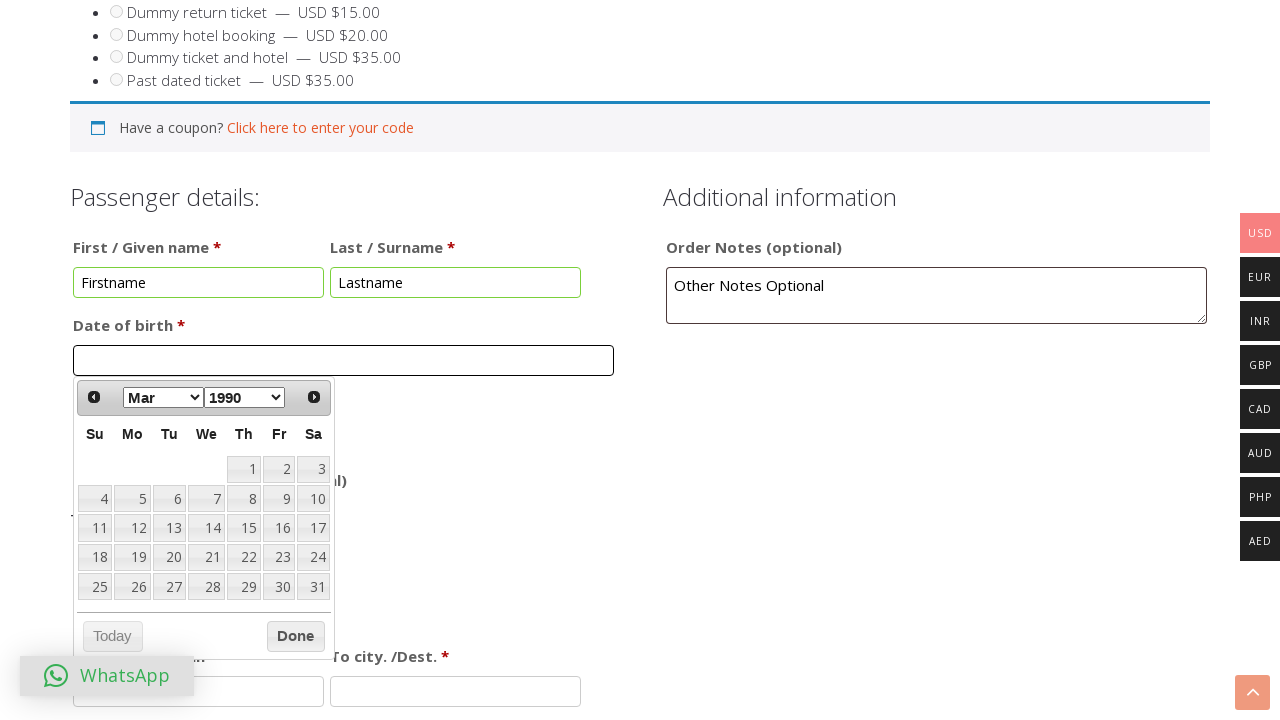

Selected month Jan from date picker on select[aria-label='Select month']
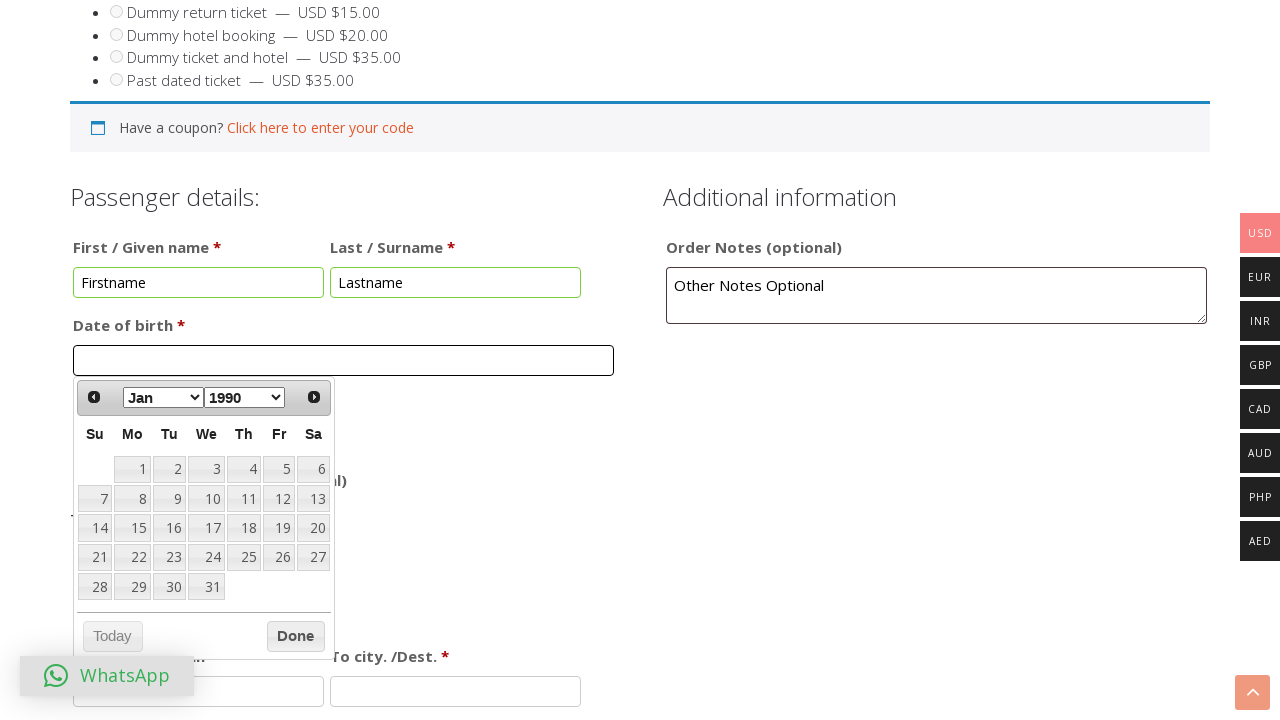

Selected day 1 from date picker at (132, 469) on xpath=//*[@id='ui-datepicker-div']/table/tbody//td/a >> nth=0
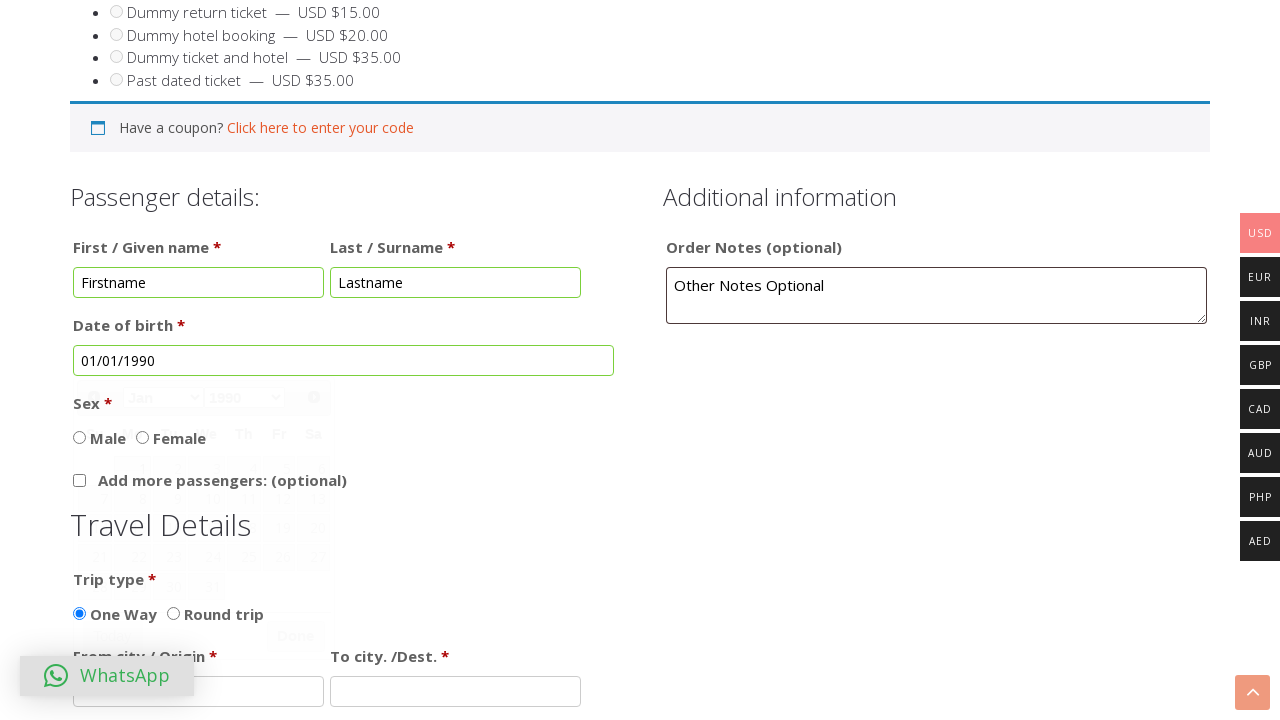

Selected sex/gender for first traveler at (142, 437) on input#sex_2
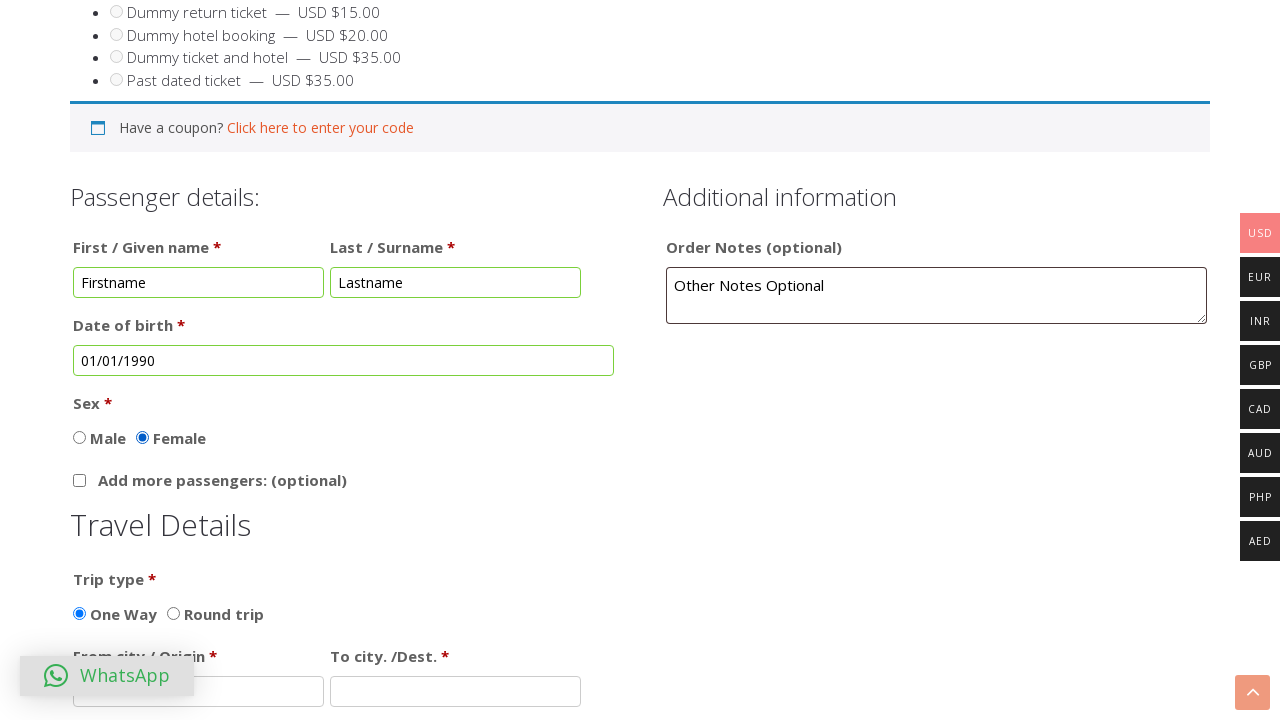

Clicked button to add more traveler at (80, 481) on input#addmorepax
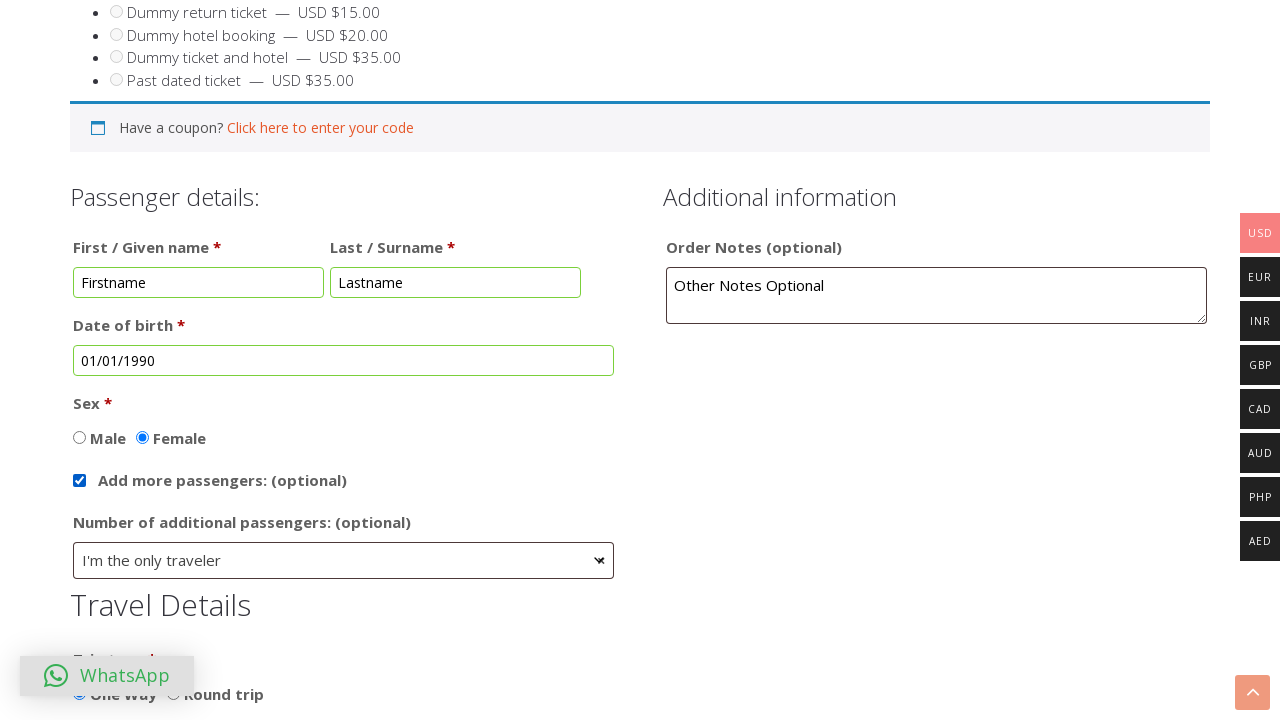

Opened dropdown to select number of additional passengers at (344, 560) on span#select2-addpaxno-container
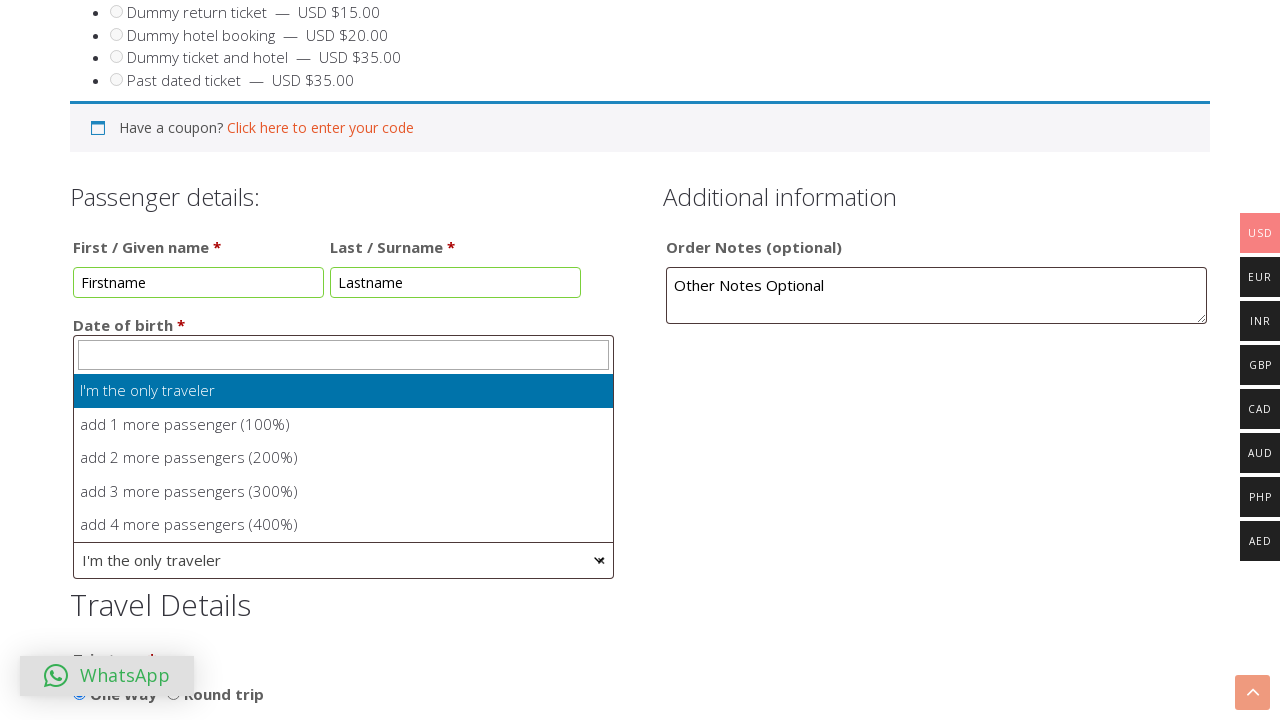

Selected second option from passenger dropdown at (344, 425) on xpath=//html/body/span/span/span[2]/ul/li[2]
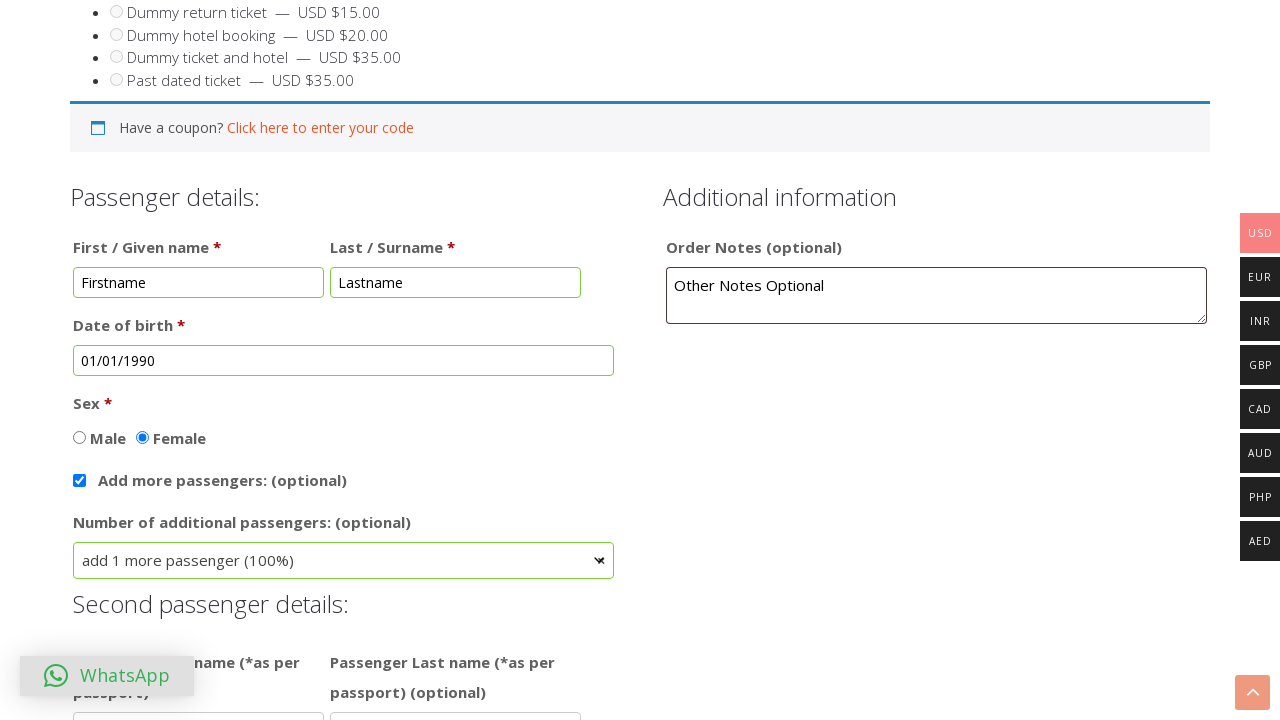

Entered second traveler's first name on input#travname2
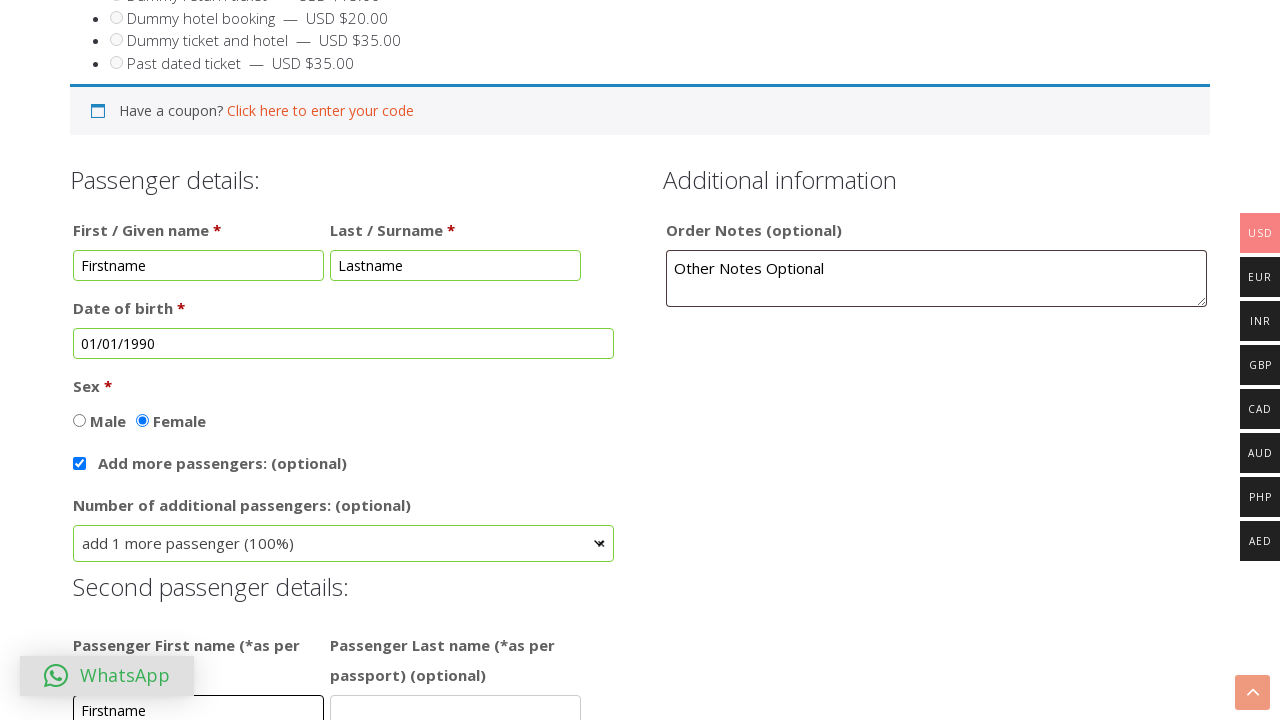

Entered second traveler's last name on input#travlastname2
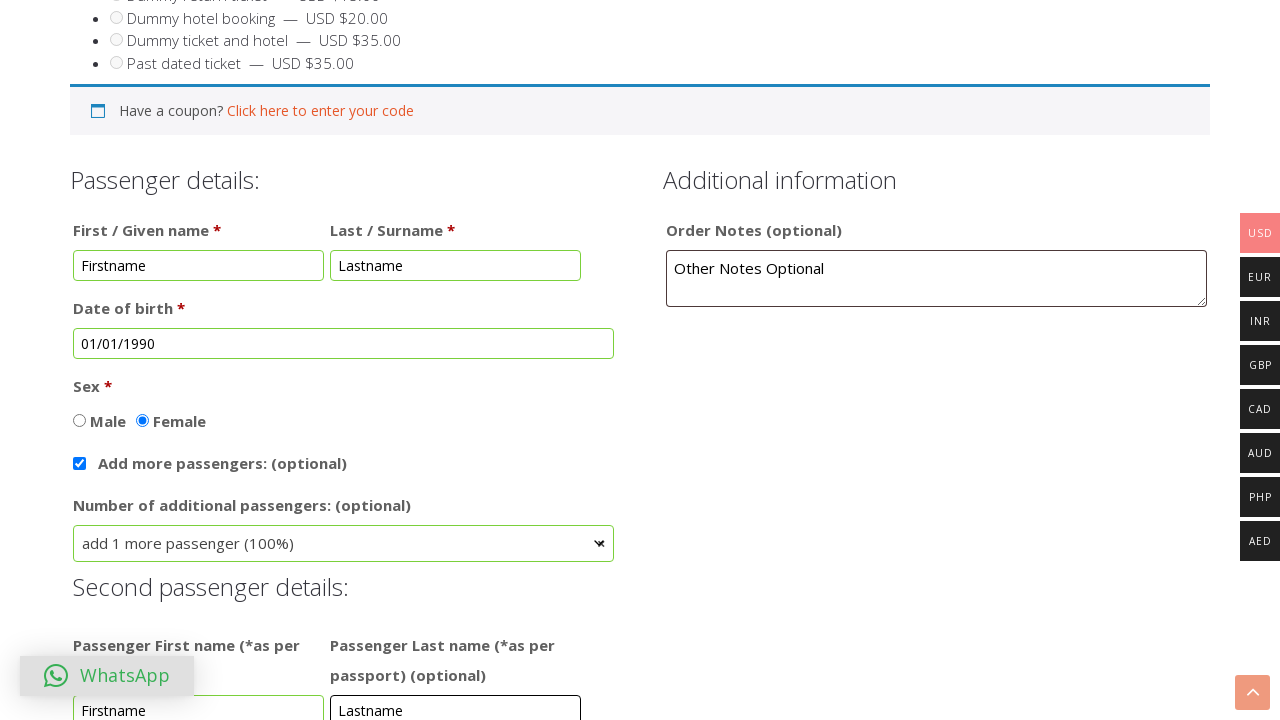

Clicked date of birth field for second traveler at (344, 361) on input#dob2
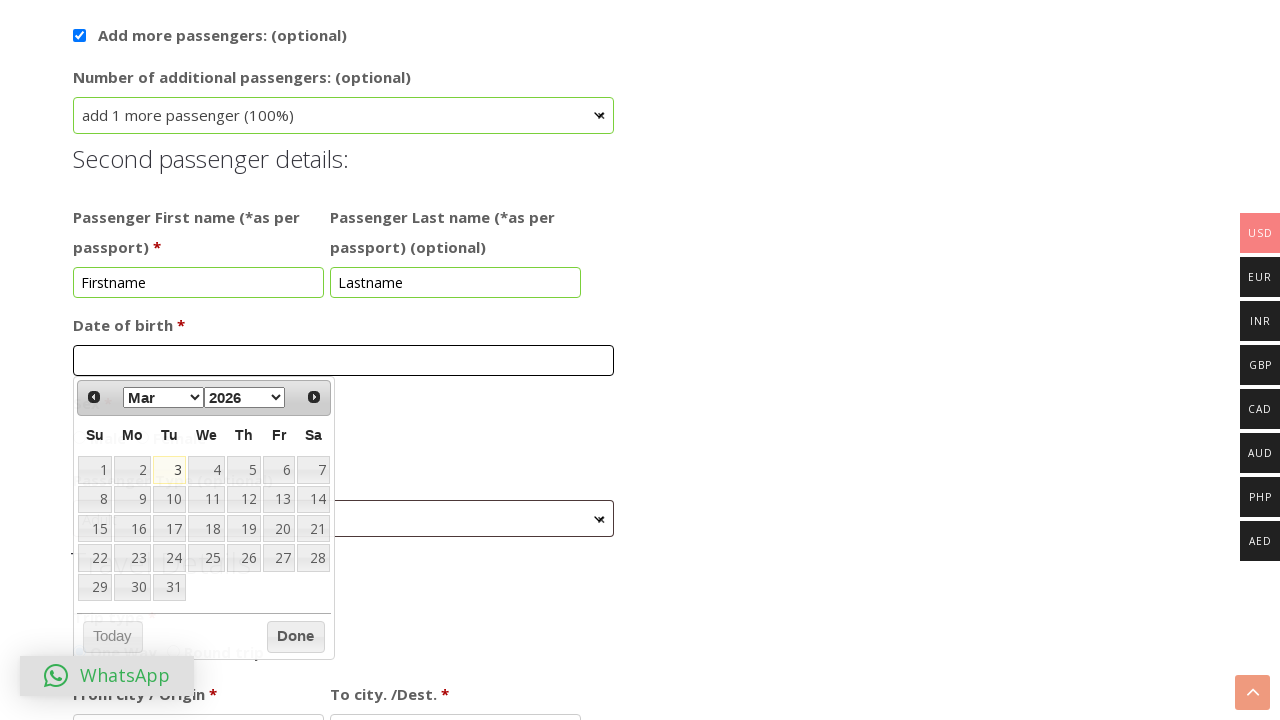

Selected year 1995 from date picker on select[aria-label='Select year']
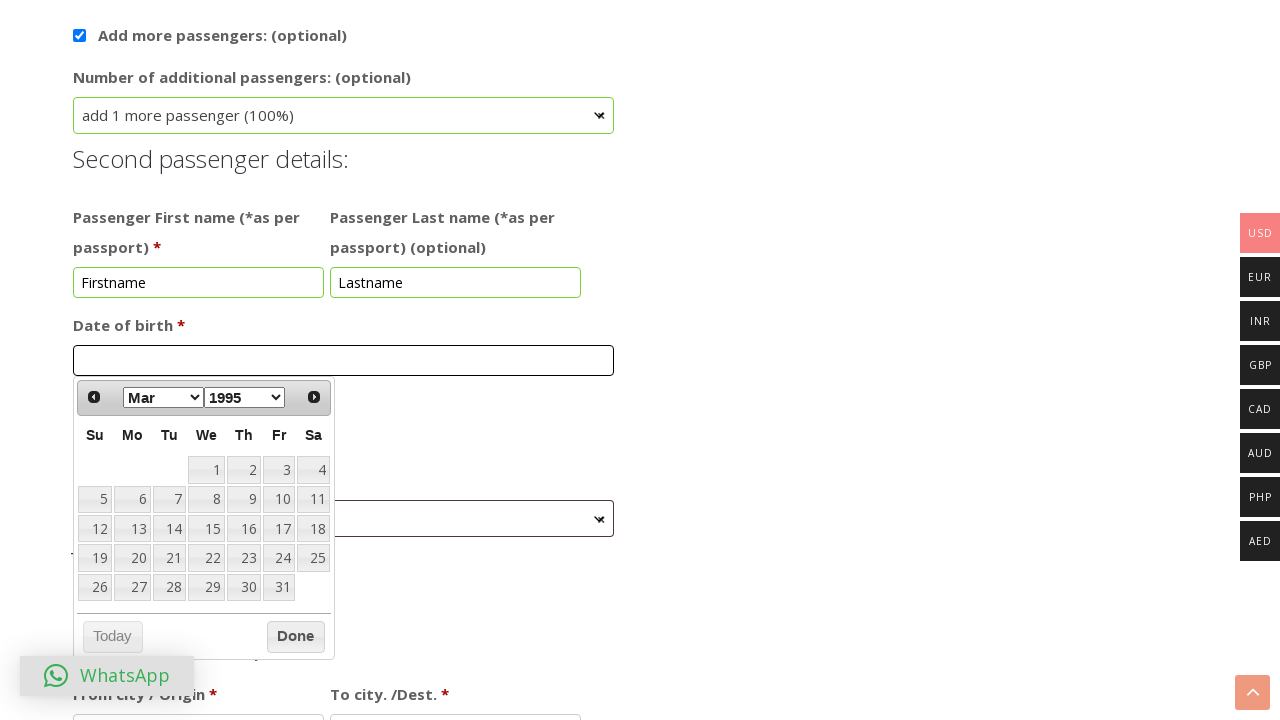

Selected month Feb from date picker on select[aria-label='Select month']
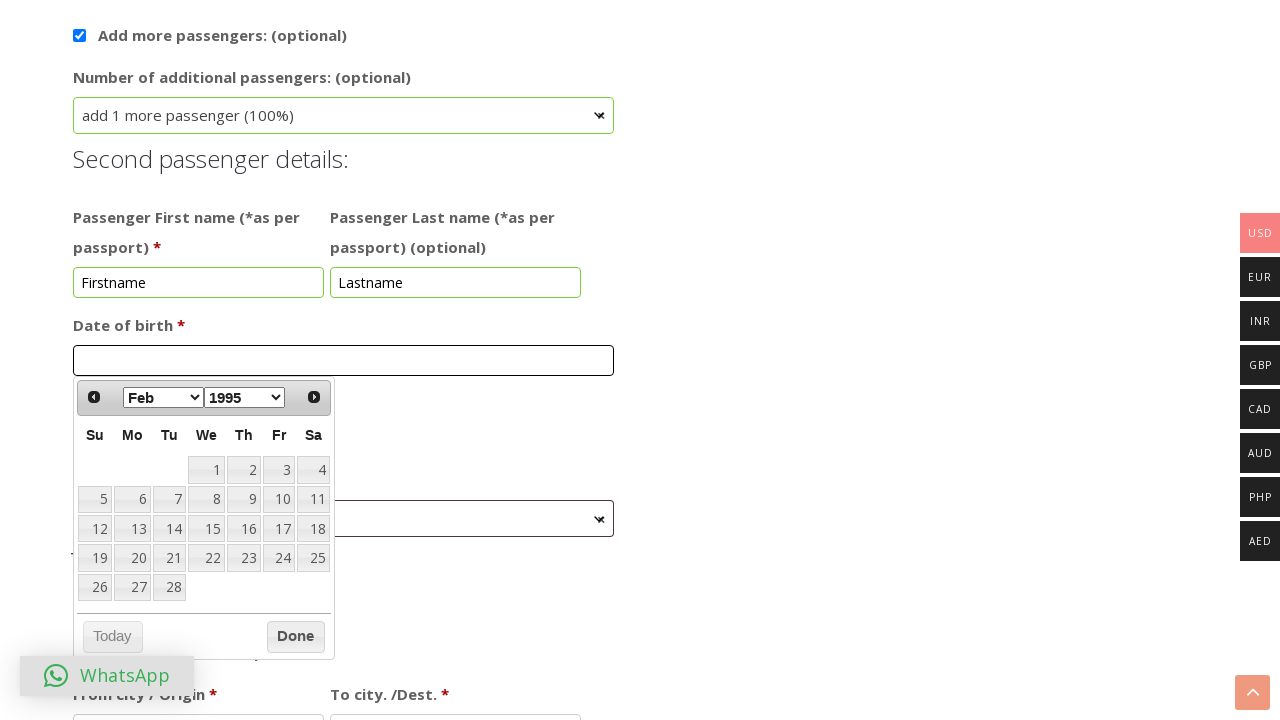

Selected day 14 from date picker at (169, 529) on xpath=//*[@id='ui-datepicker-div']/table/tbody//td/a >> nth=13
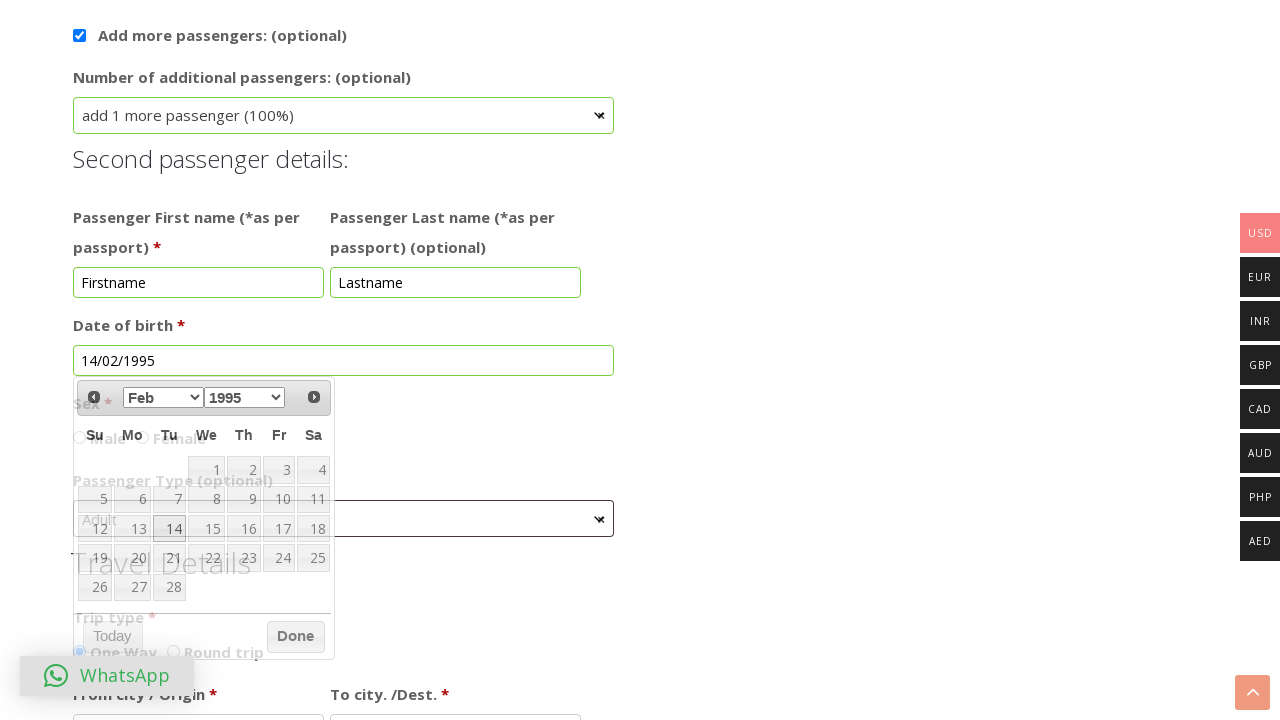

Selected sex/gender for second traveler at (142, 438) on input#sex2_2
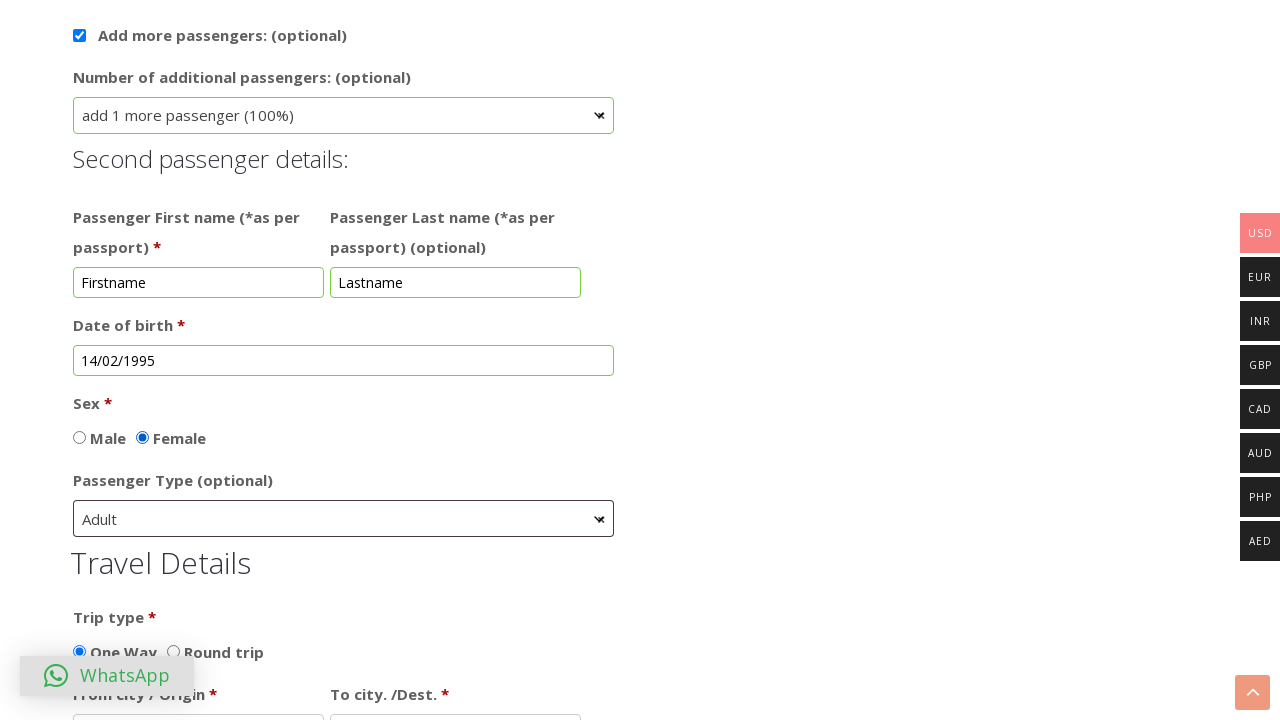

Opened dropdown to select passenger type for second traveler at (344, 519) on span#select2-paxtype2-container
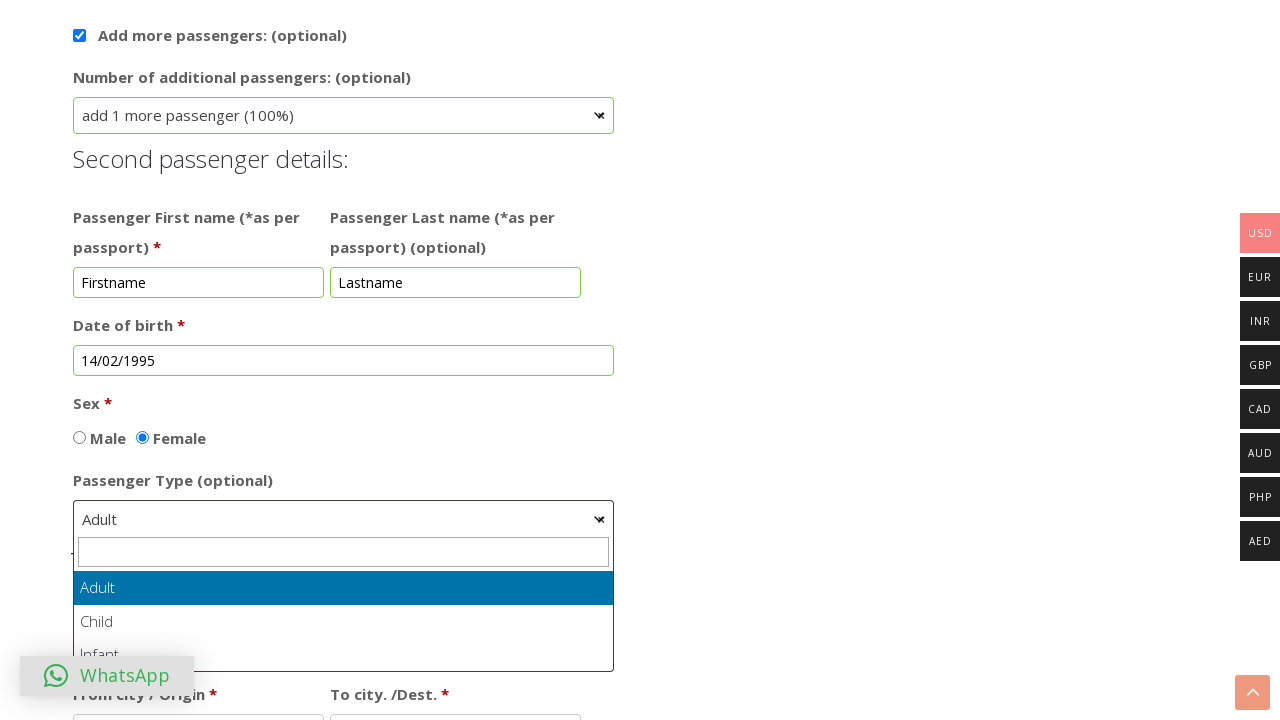

Selected first option from passenger type dropdown at (344, 588) on xpath=//html/body/span/span/span[2]/ul/li[1]
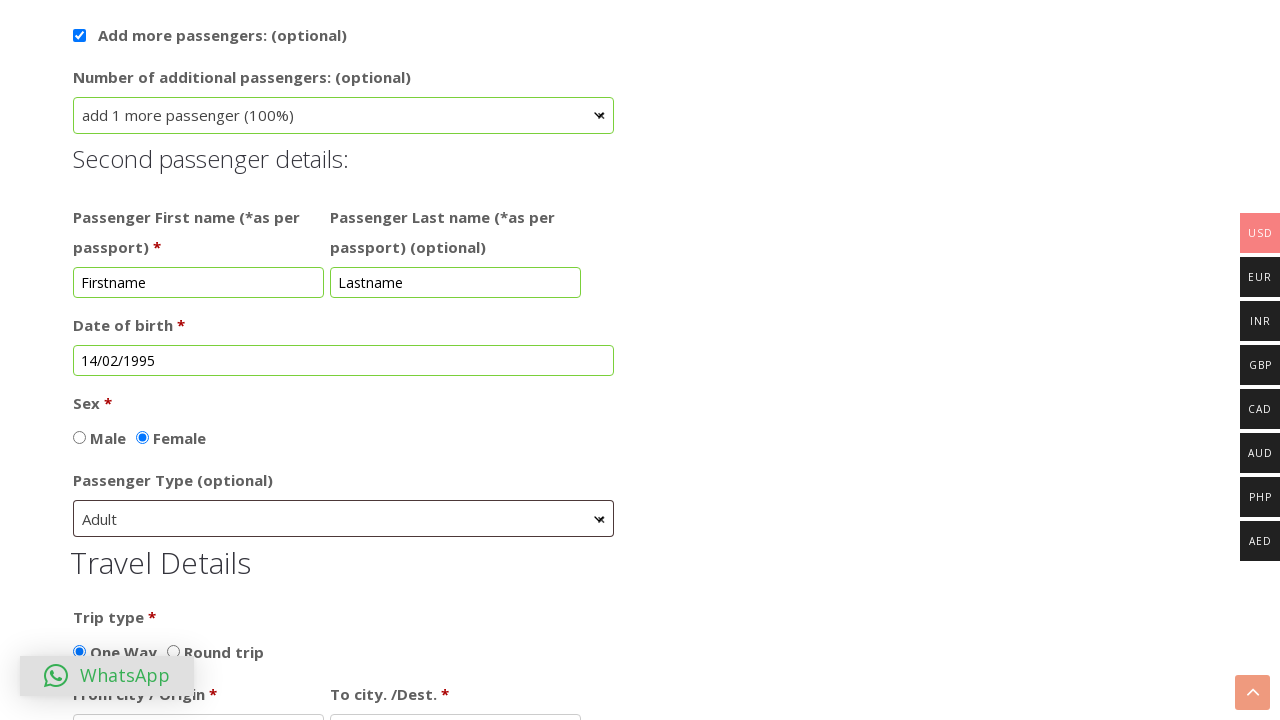

Selected trip type (round trip) at (174, 652) on input#traveltype_2
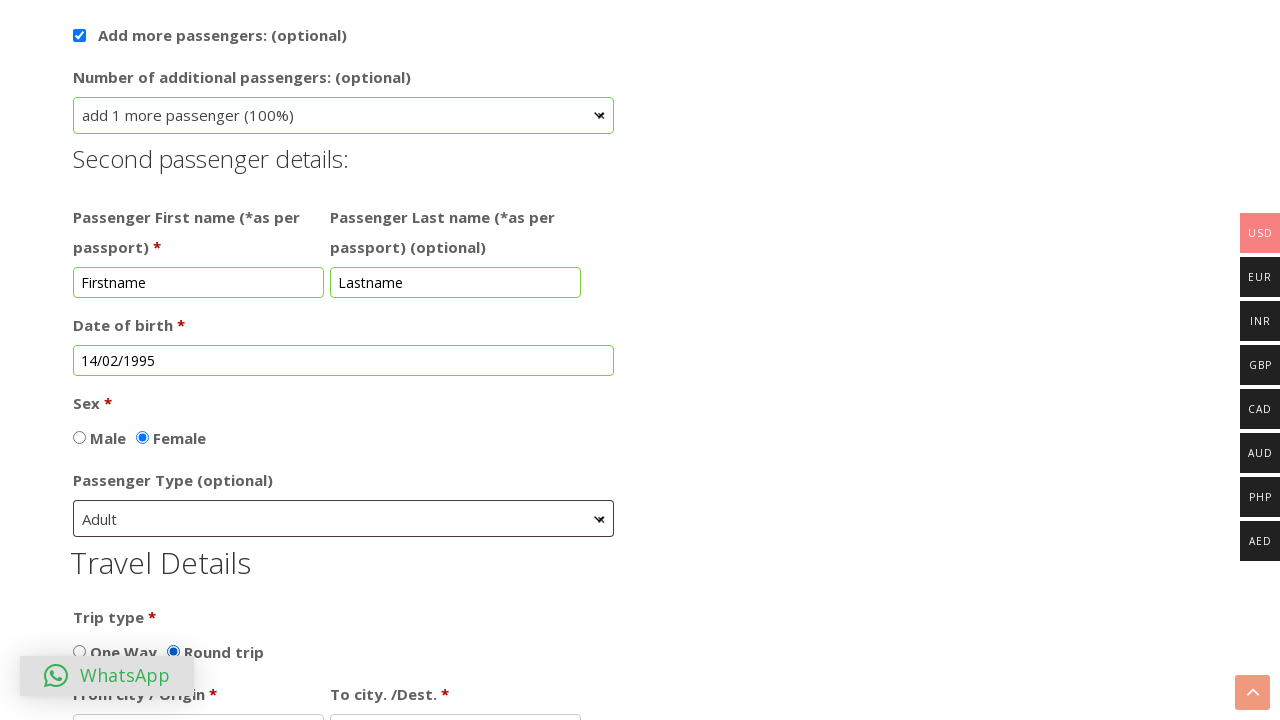

Entered departure city as DEL (Delhi) on input#fromcity
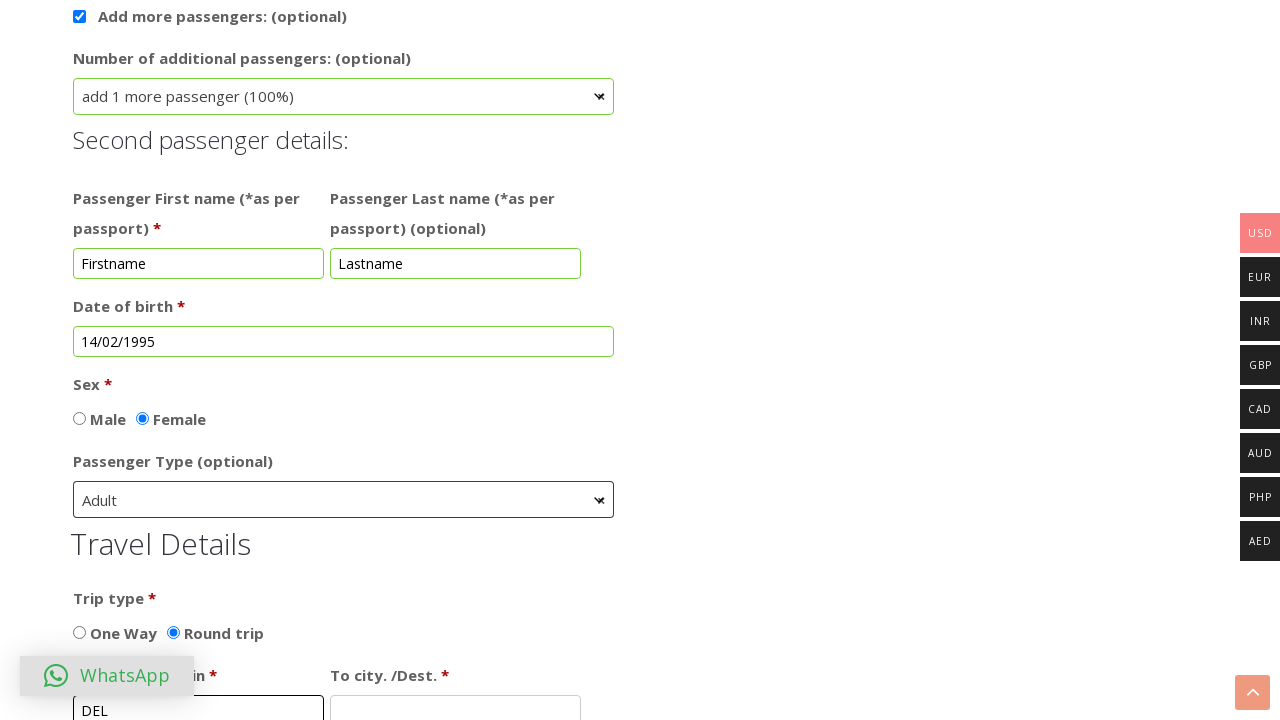

Entered destination city as LKO (Lucknow) on input#tocity
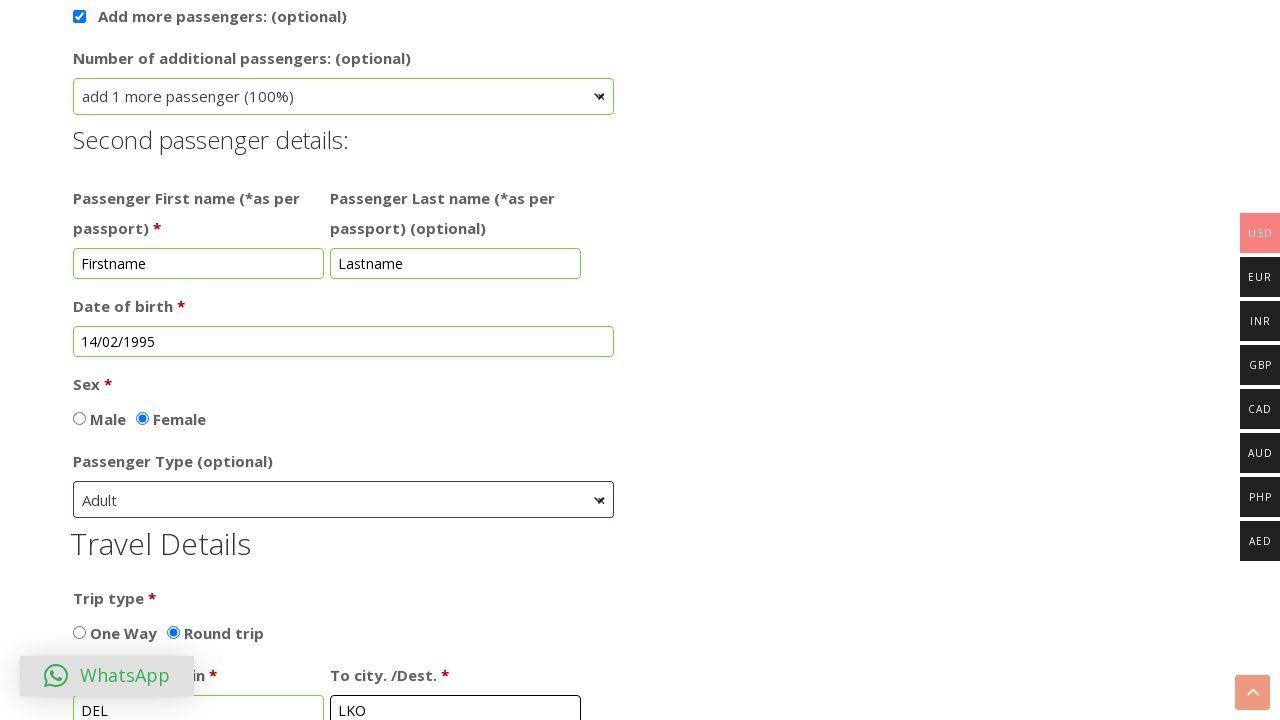

Clicked departure date field at (199, 361) on input#departon
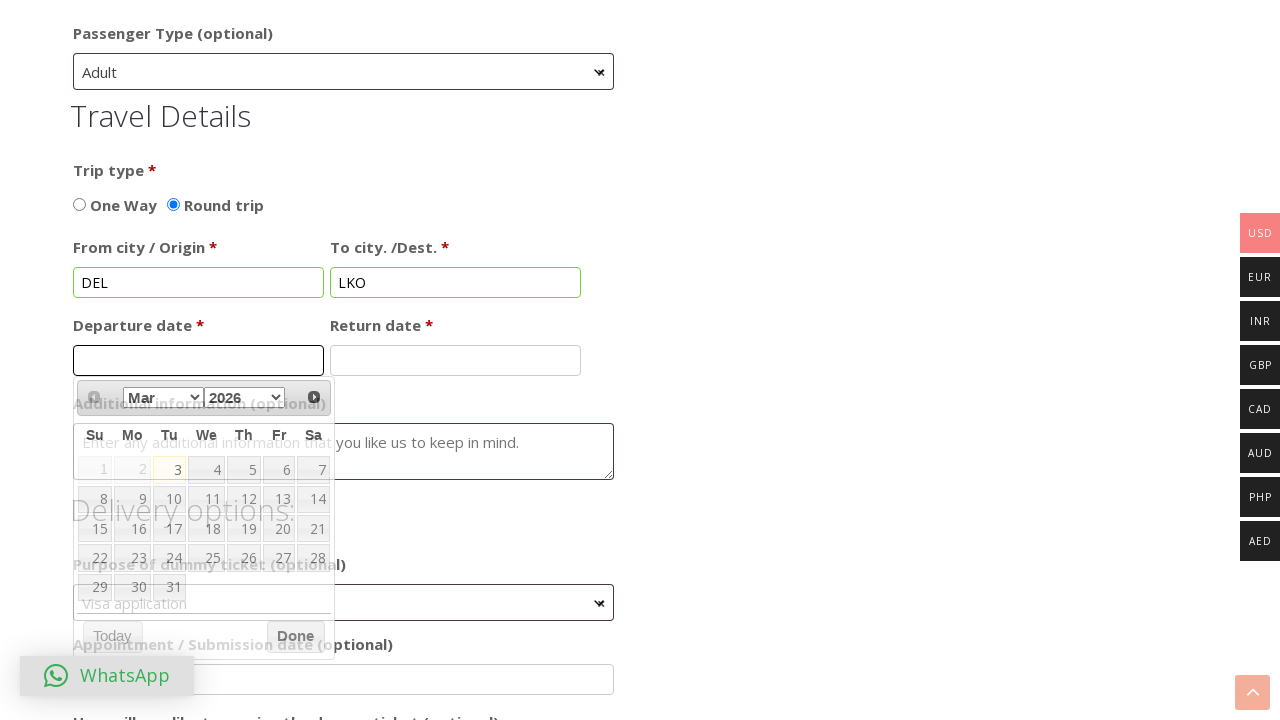

Selected year 2026 from date picker on select[aria-label='Select year']
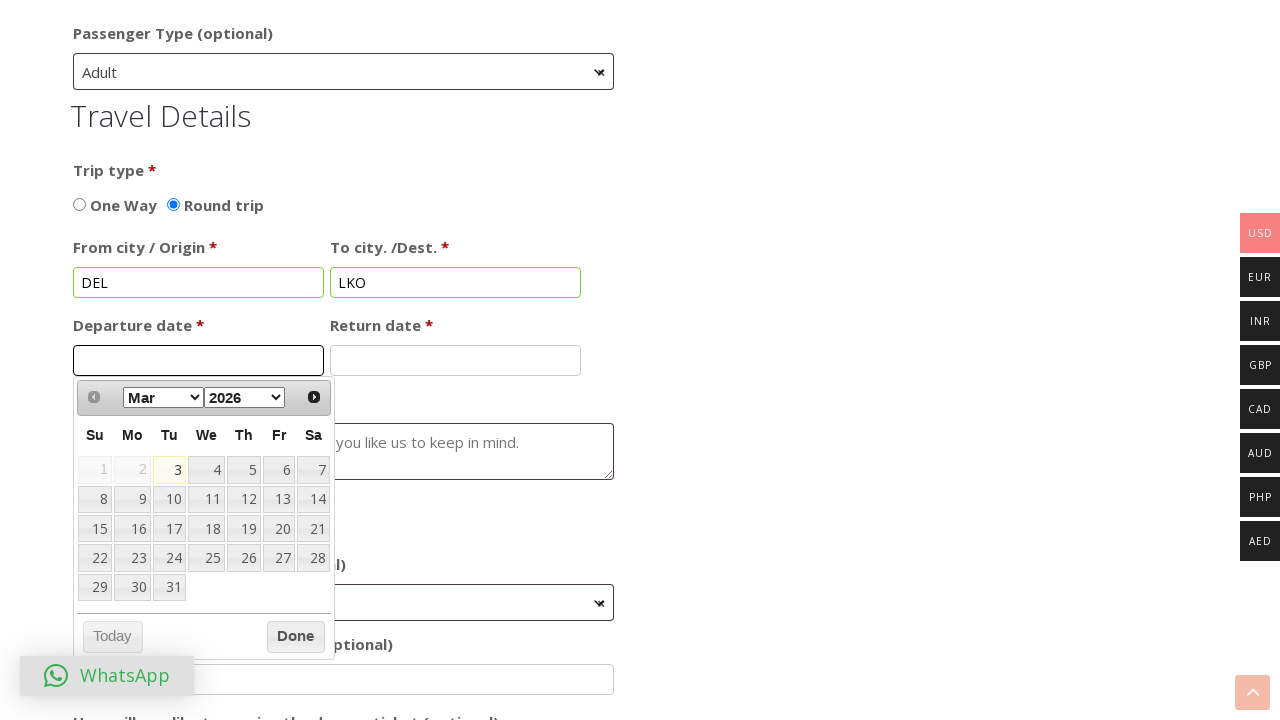

Selected month Apr from date picker on select[aria-label='Select month']
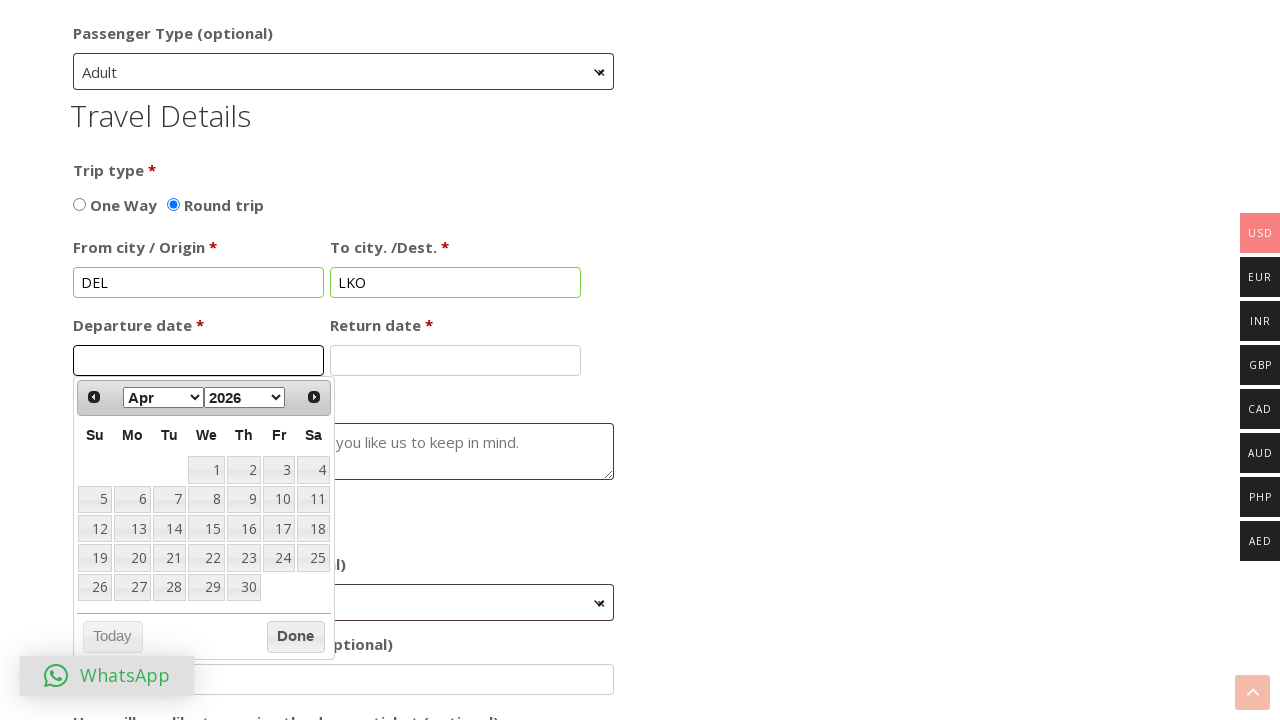

Selected day 21 from date picker at (169, 558) on xpath=//*[@id='ui-datepicker-div']/table/tbody//td/a >> nth=20
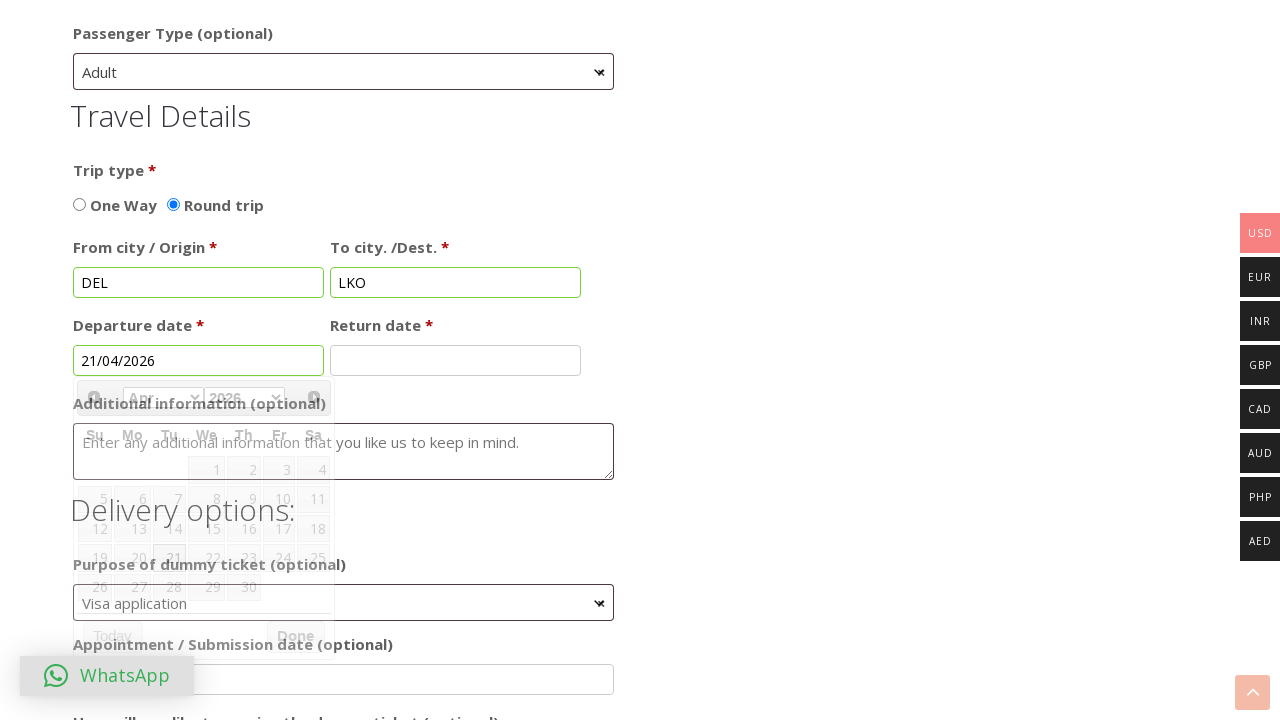

Clicked return date field at (456, 361) on input#returndate
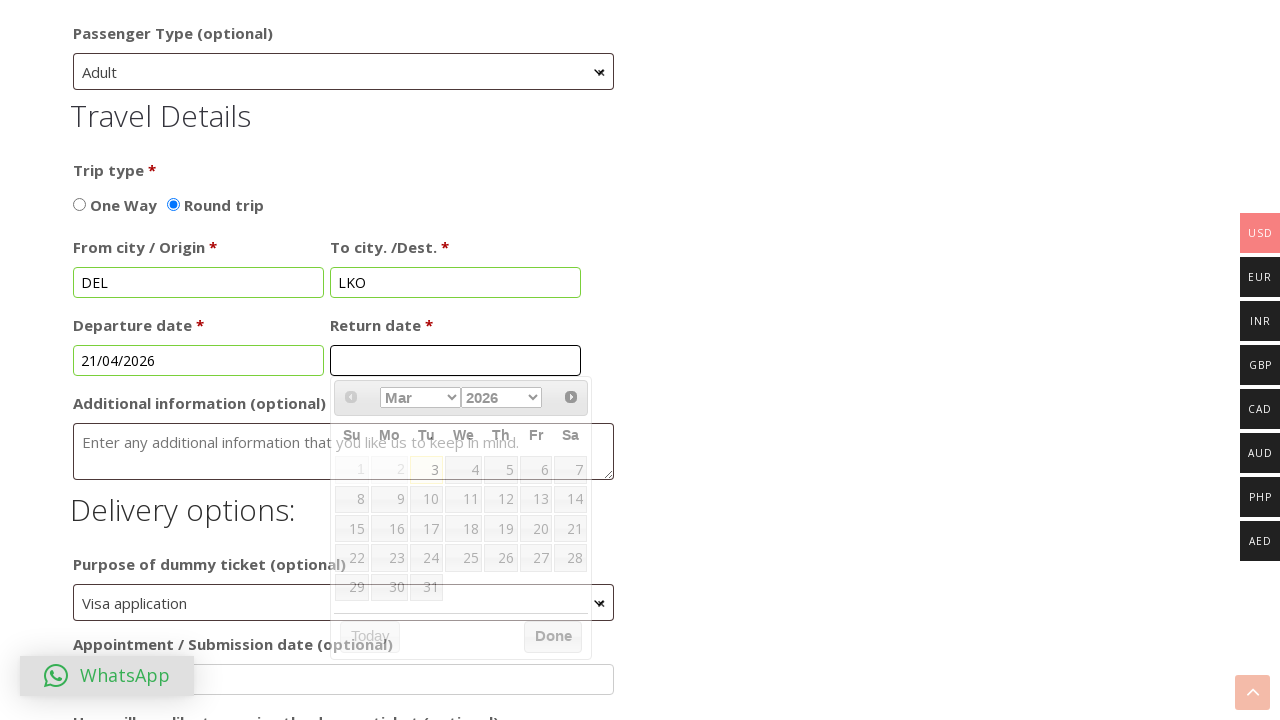

Selected year 2026 from date picker on select[aria-label='Select year']
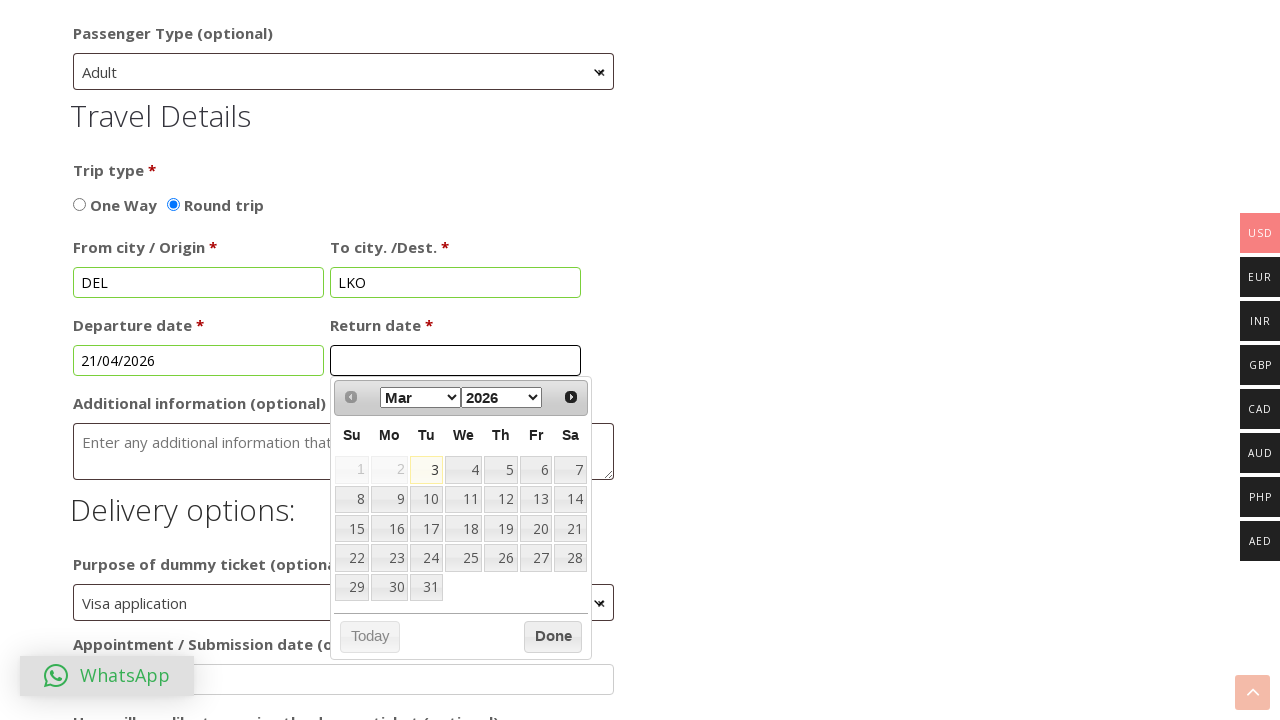

Selected month Apr from date picker on select[aria-label='Select month']
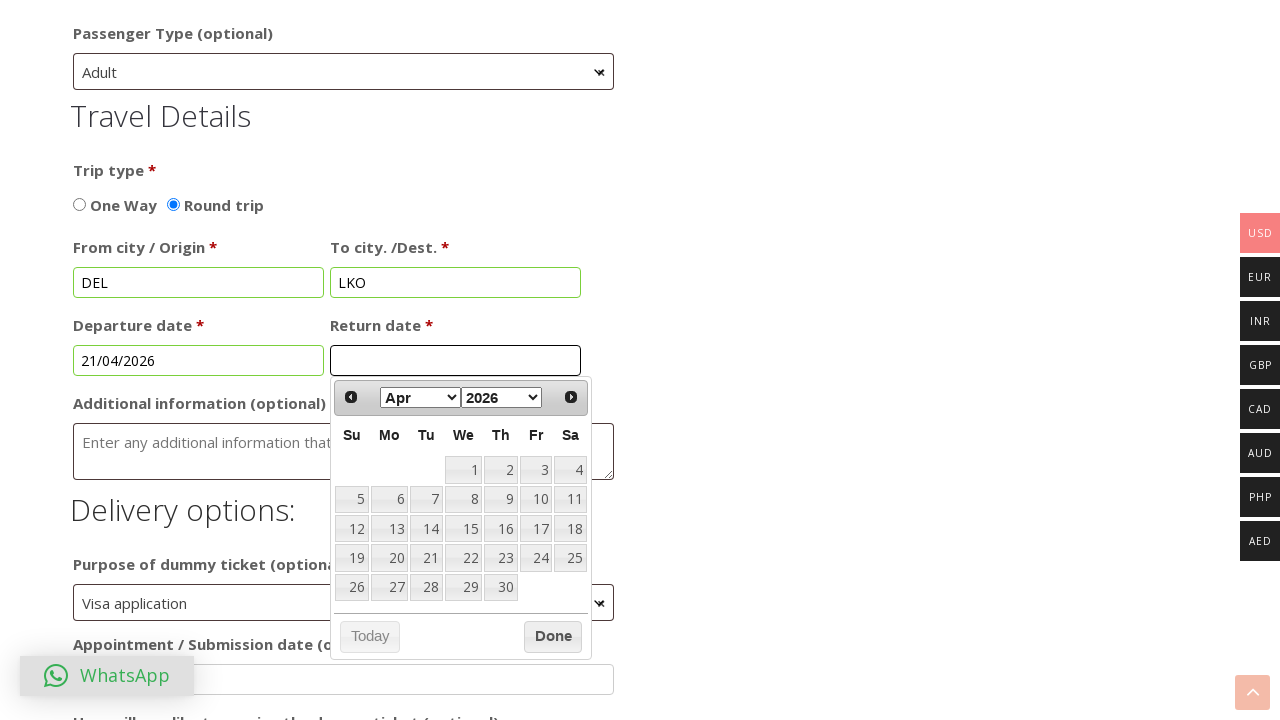

Selected day 29 from date picker at (464, 587) on xpath=//*[@id='ui-datepicker-div']/table/tbody//td/a >> nth=28
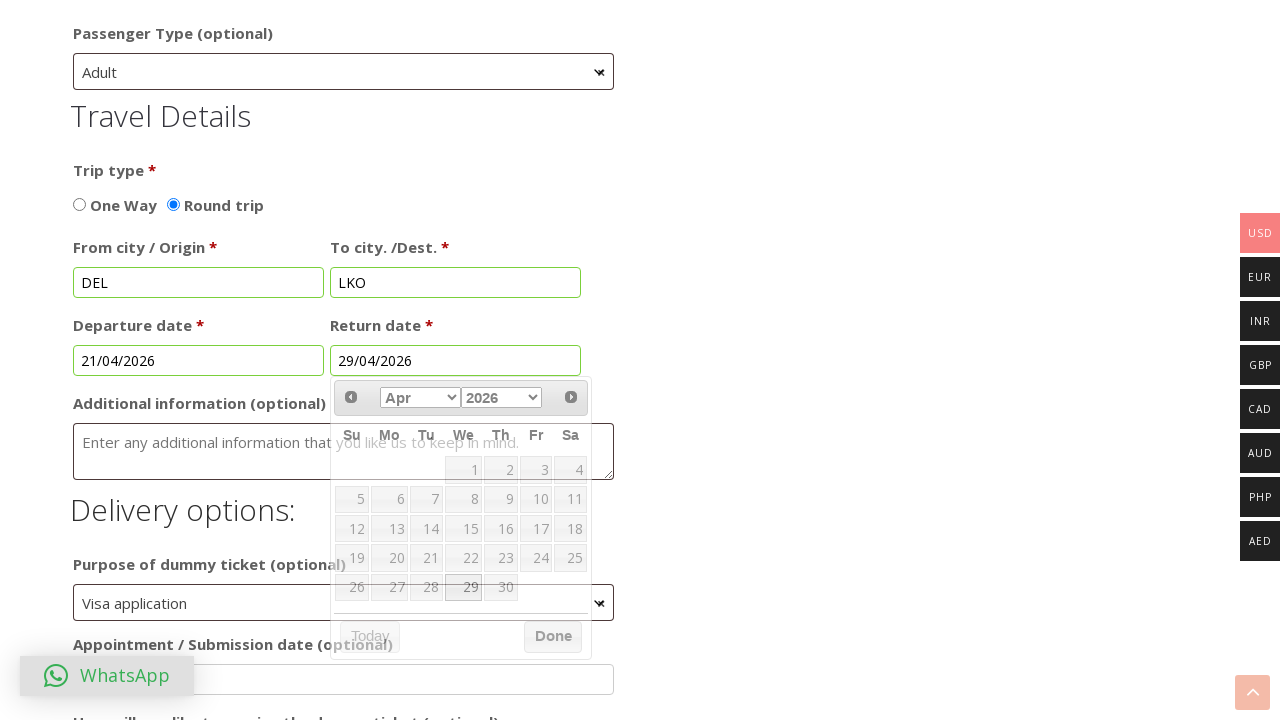

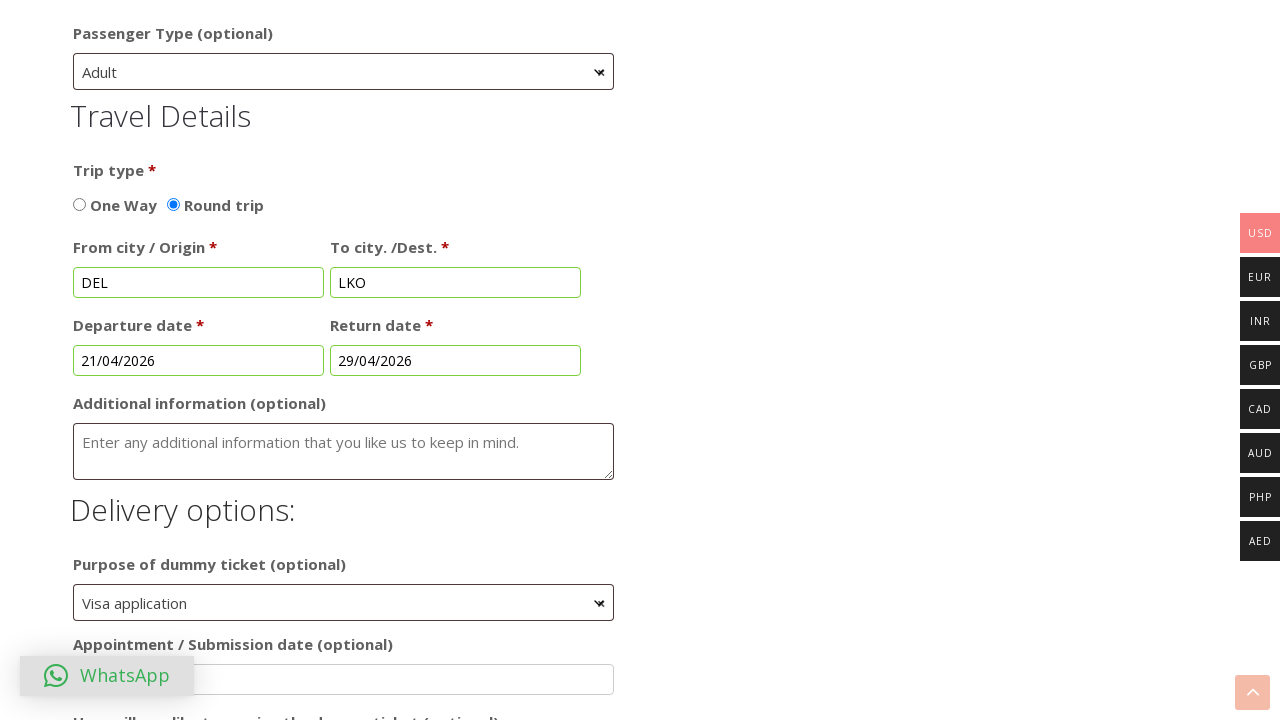